Tests a form submission by filling in first name, last name, and email fields, then submitting the form

Starting URL: https://secure-retreat-92358.herokuapp.com/

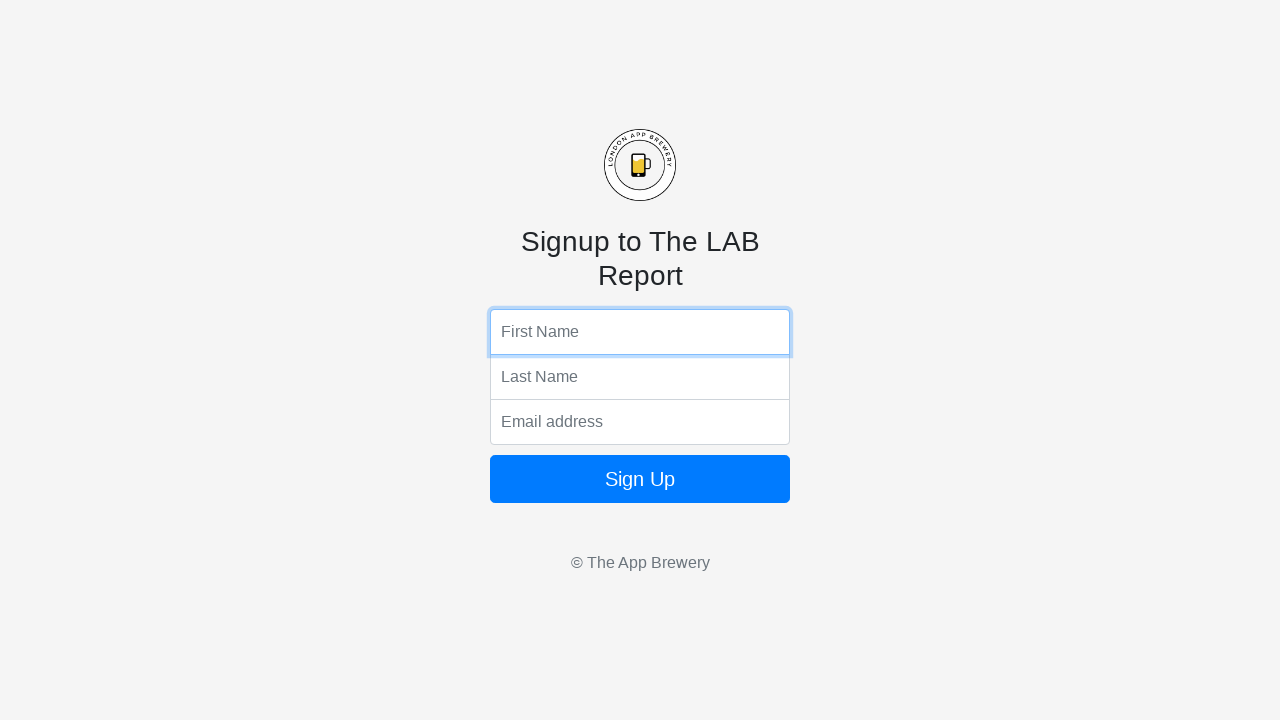

Filled first name field with 'Marcus' on input[name='fName']
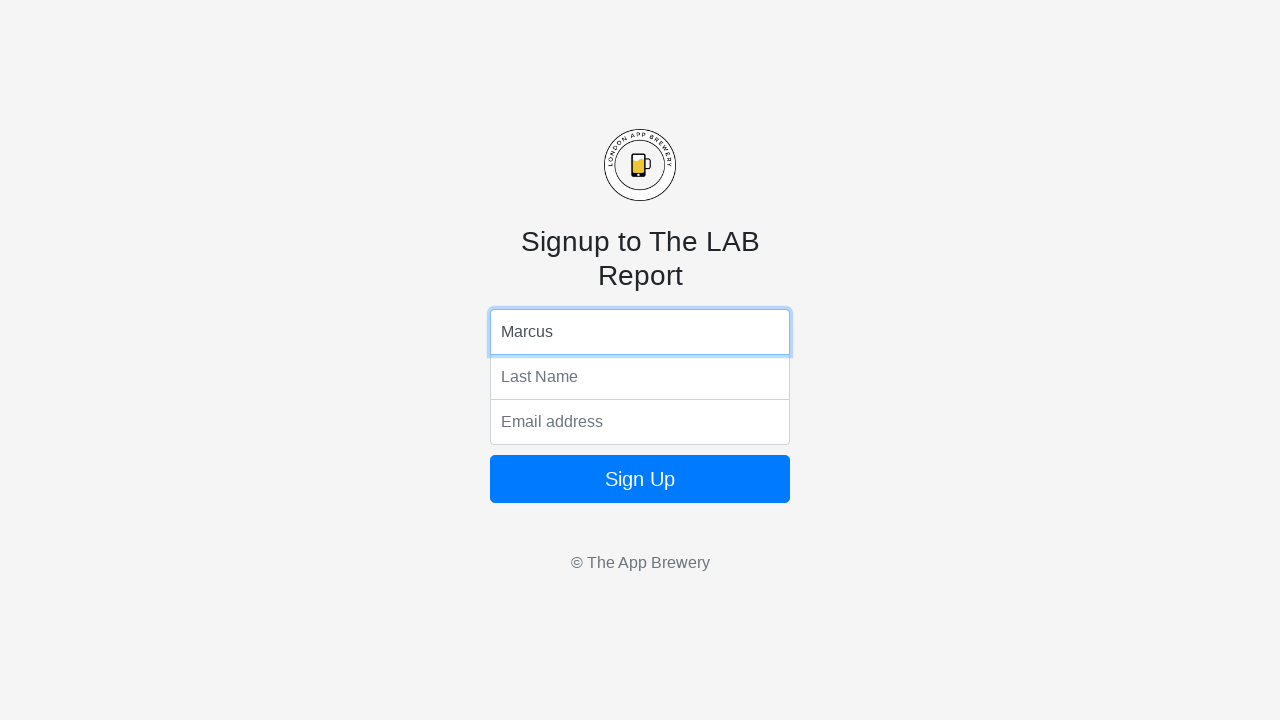

Filled last name field with 'Thompson' on input[name='lName']
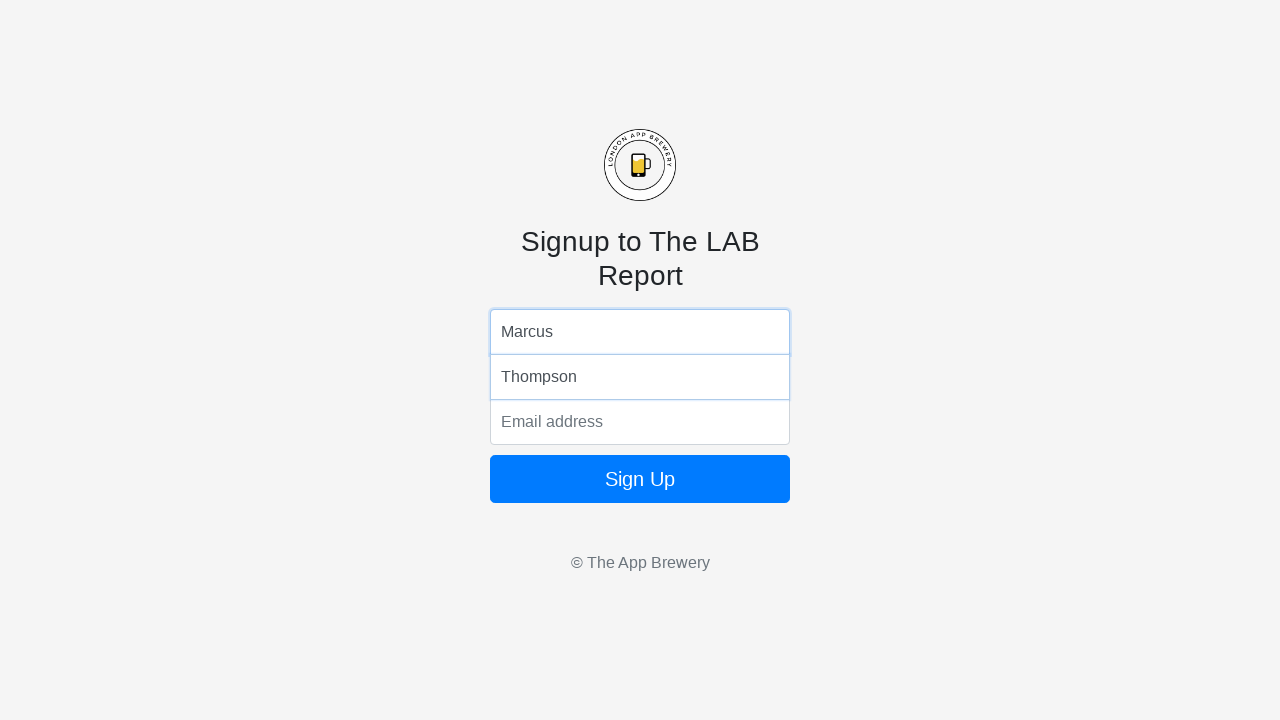

Filled email field with 'marcus.thompson@example.com' on input[name='email']
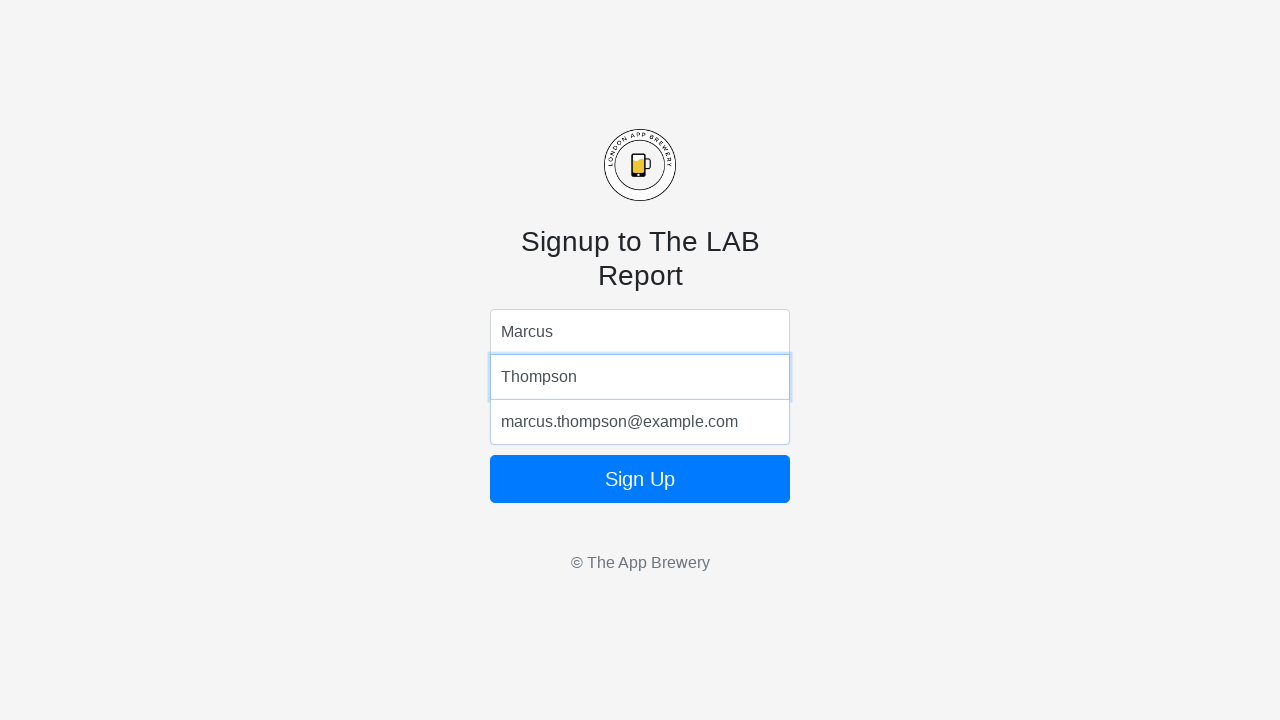

Submitted form by pressing Enter on email field on input[name='email']
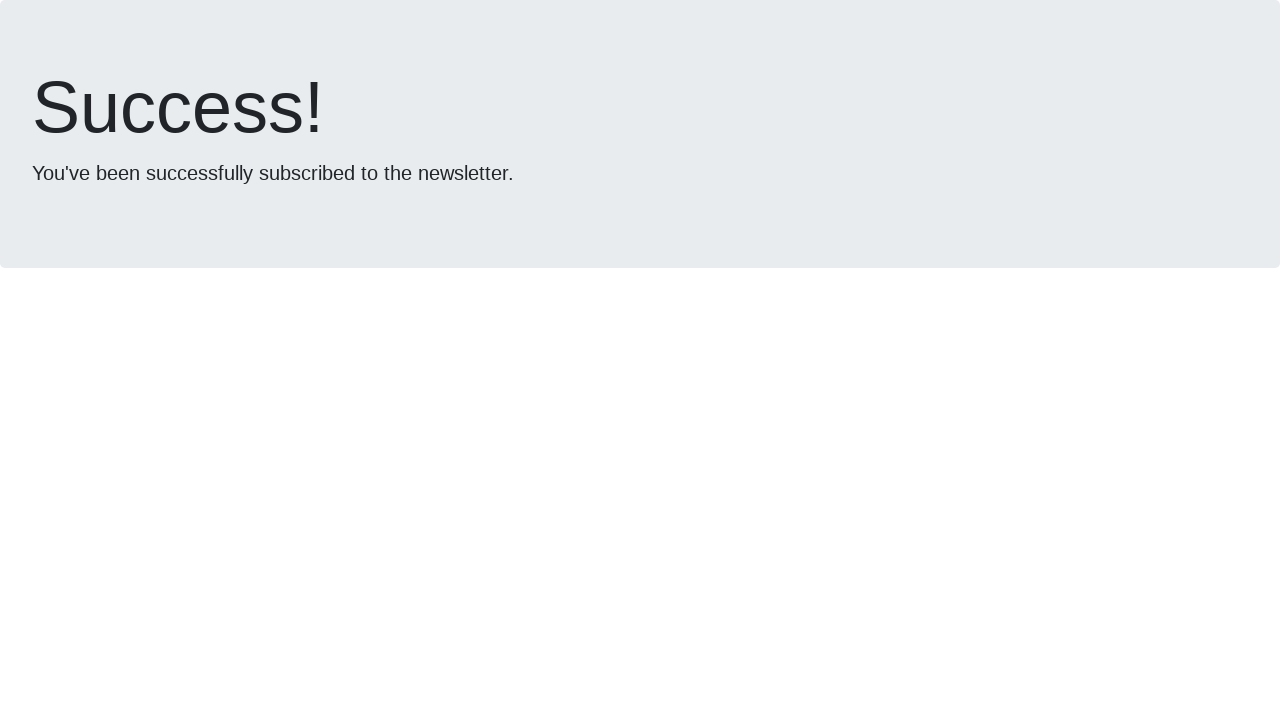

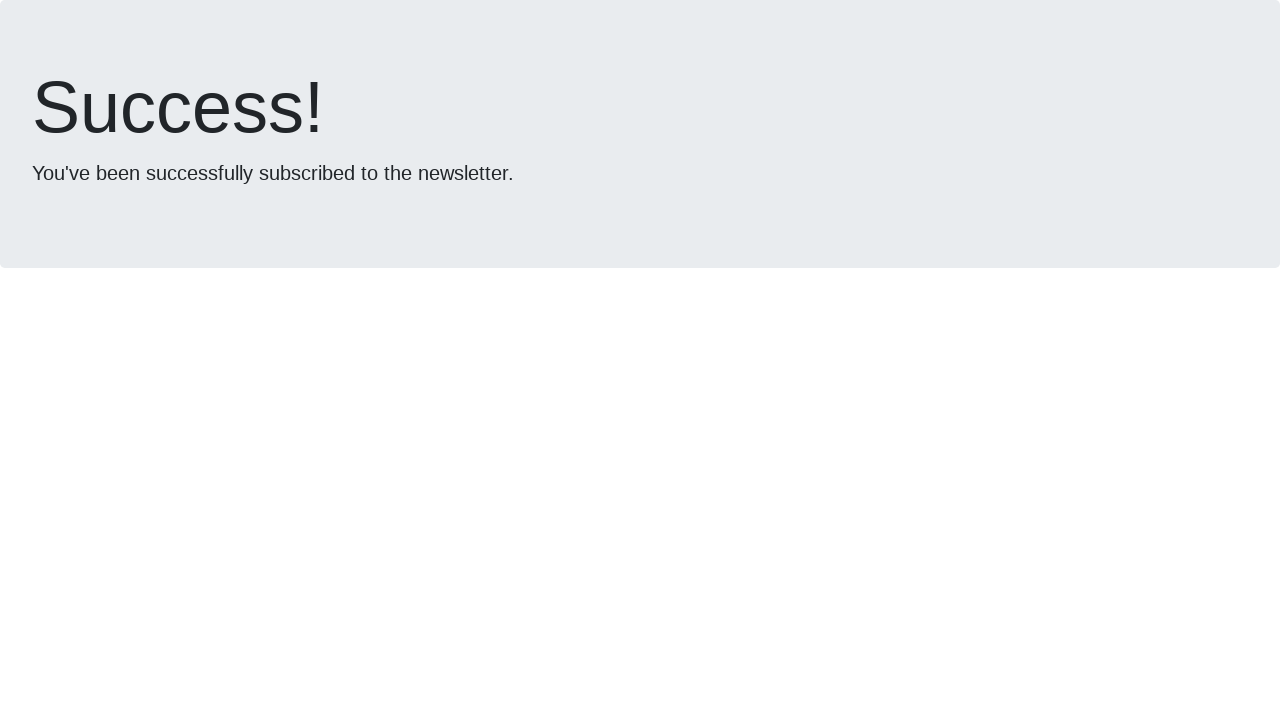